Tests checkbox interactions on a practice page by verifying default states, clicking to toggle both checkboxes, and confirming the new selection states.

Starting URL: https://practice.cydeo.com/checkboxes

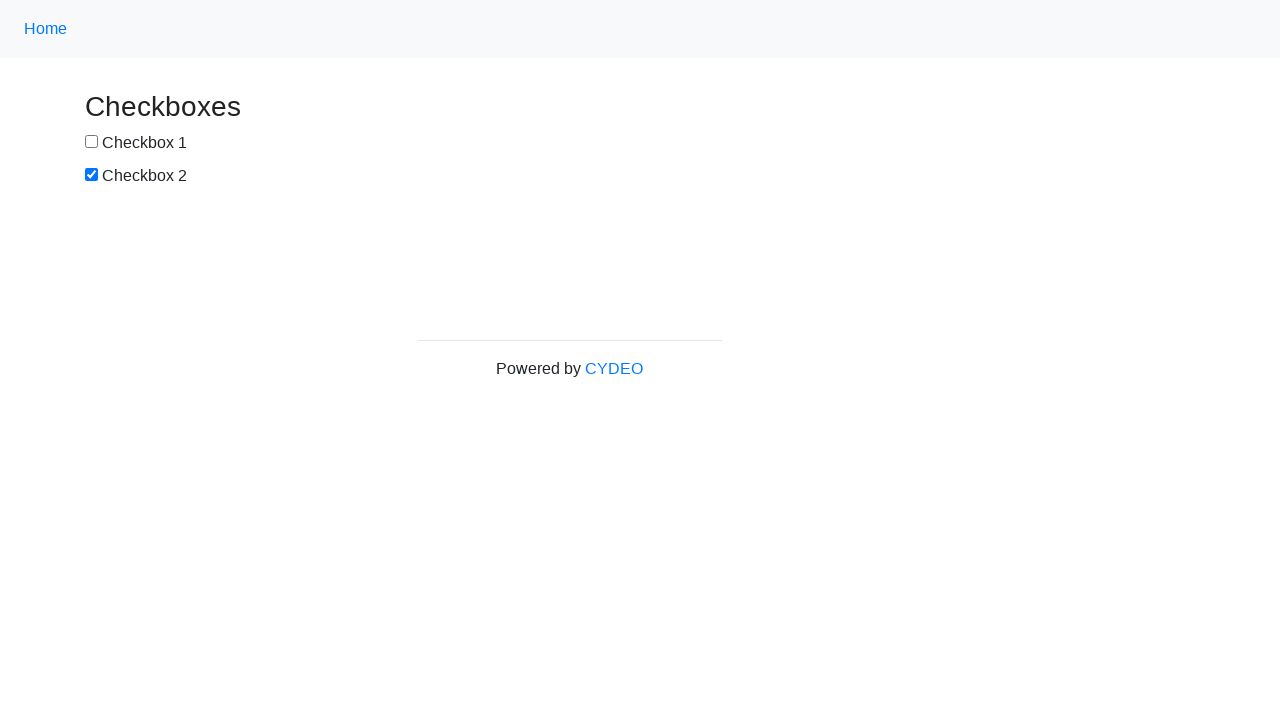

Located checkbox 1 element
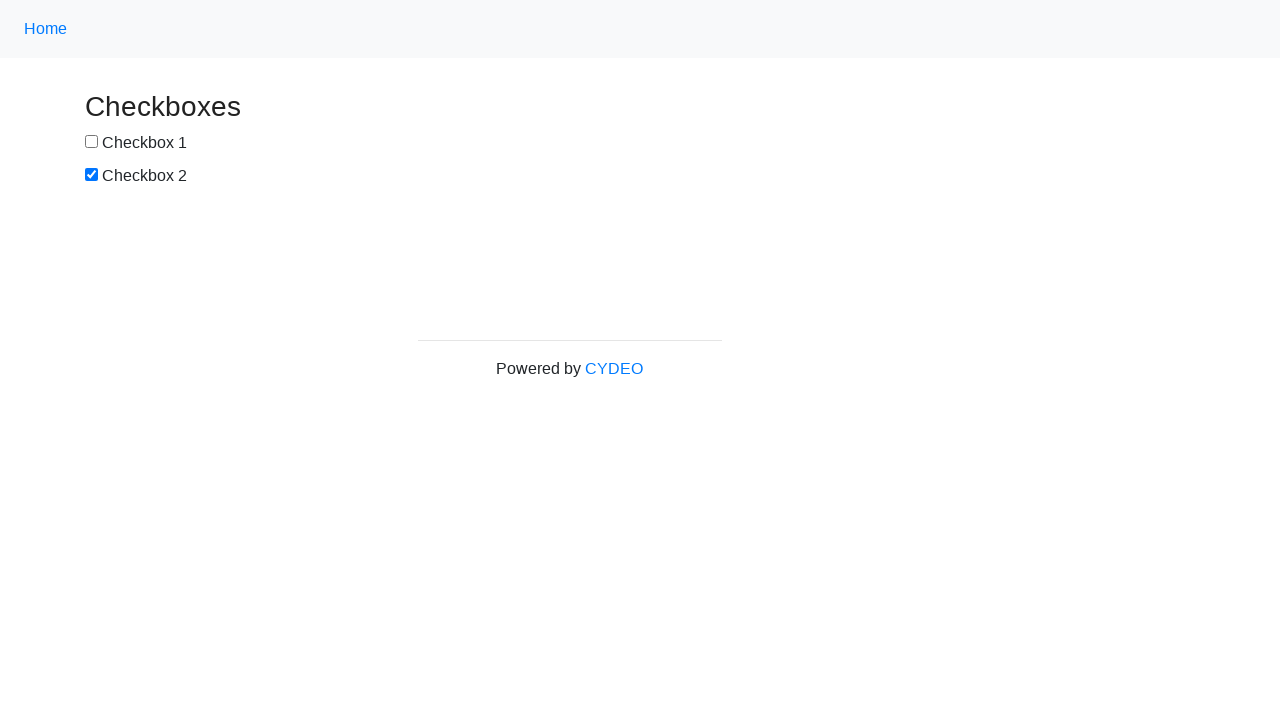

Located checkbox 2 element
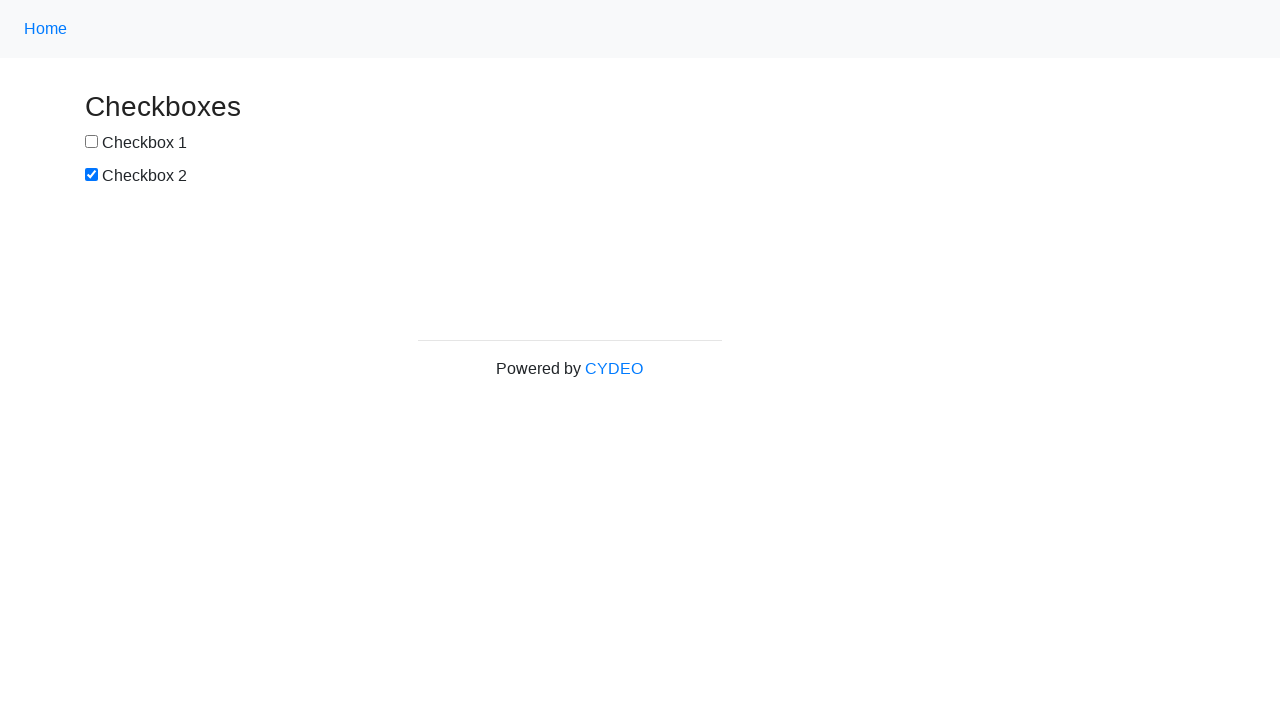

Verified checkbox 1 is not selected by default
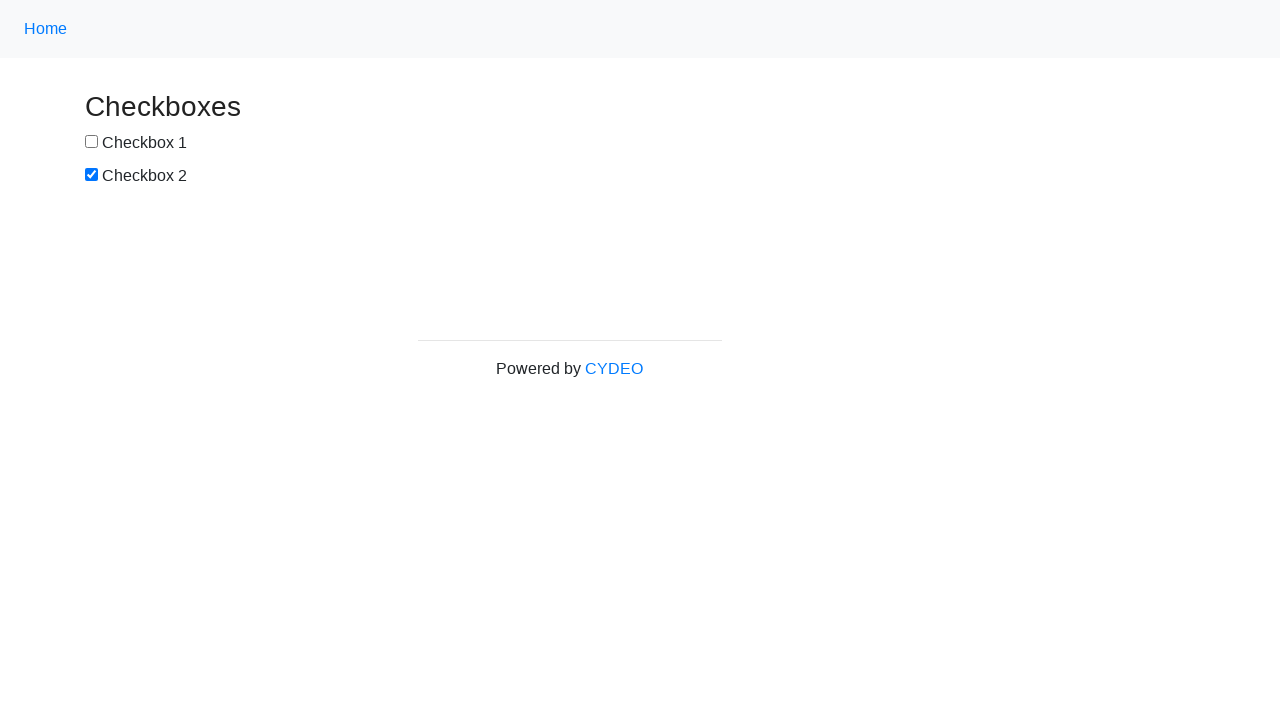

Verified checkbox 2 is selected by default
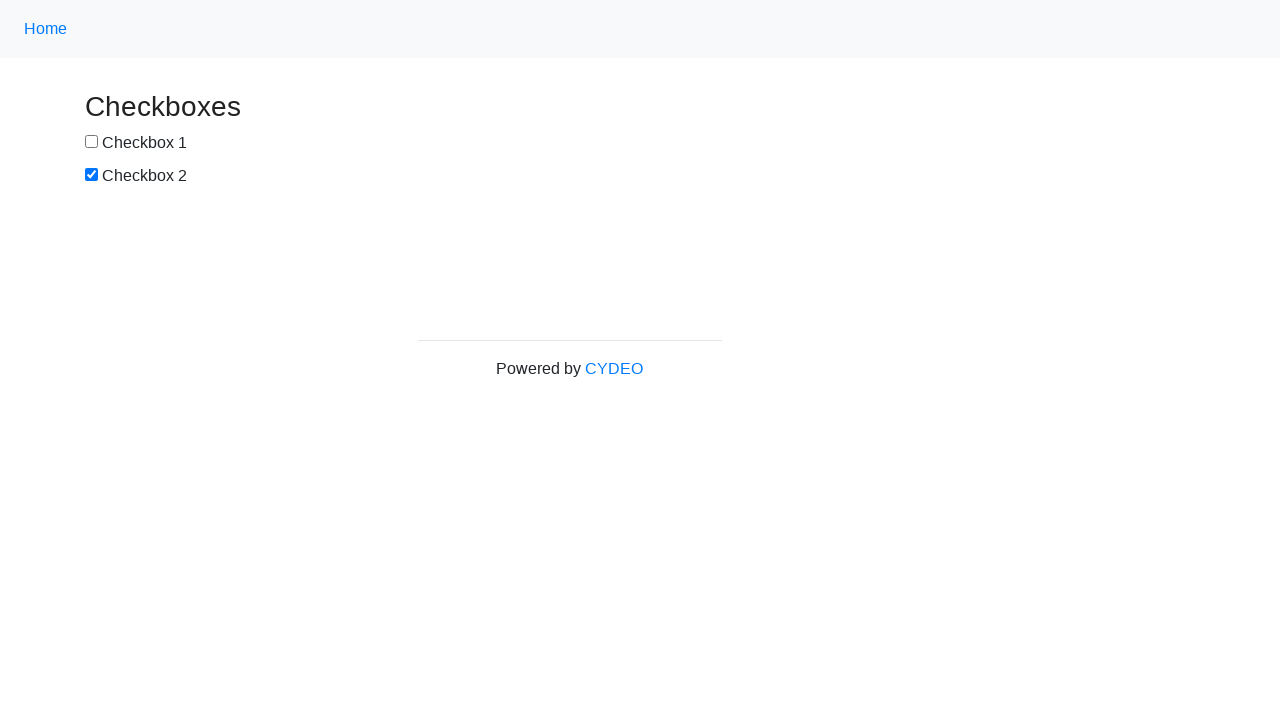

Clicked checkbox 1 to select it at (92, 142) on input[name='checkbox1']
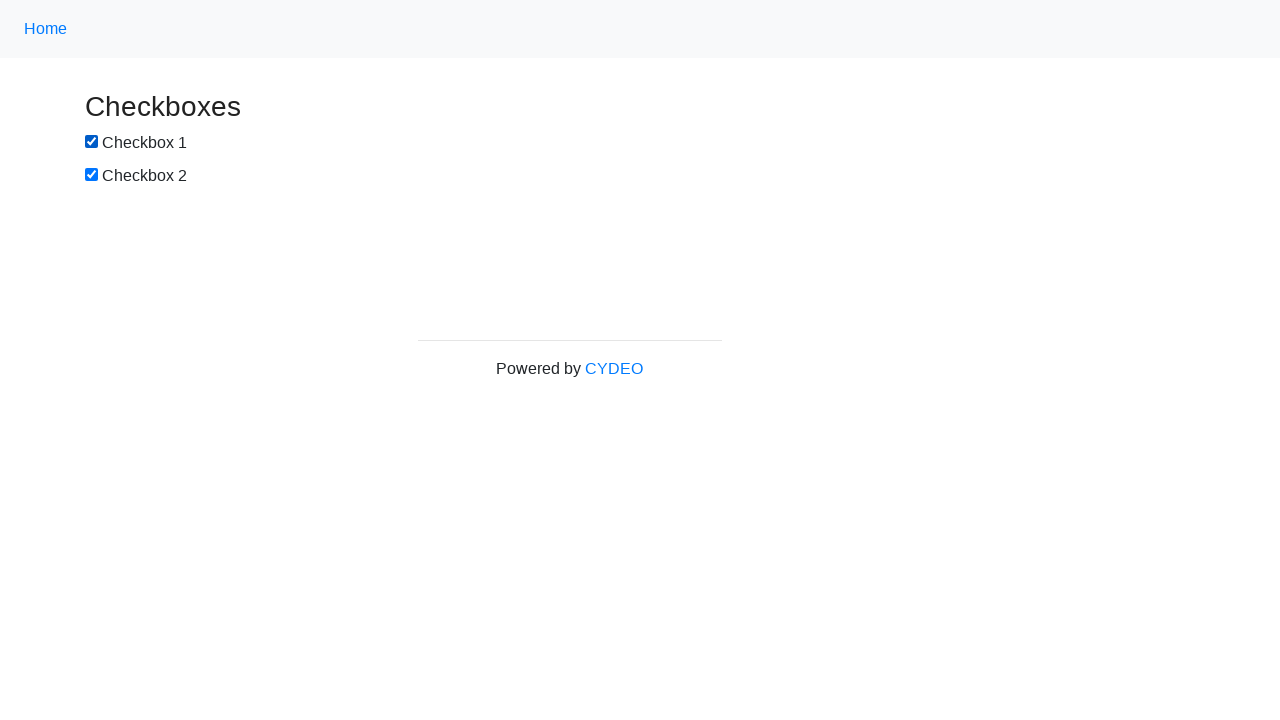

Clicked checkbox 2 to deselect it at (92, 175) on input[name='checkbox2']
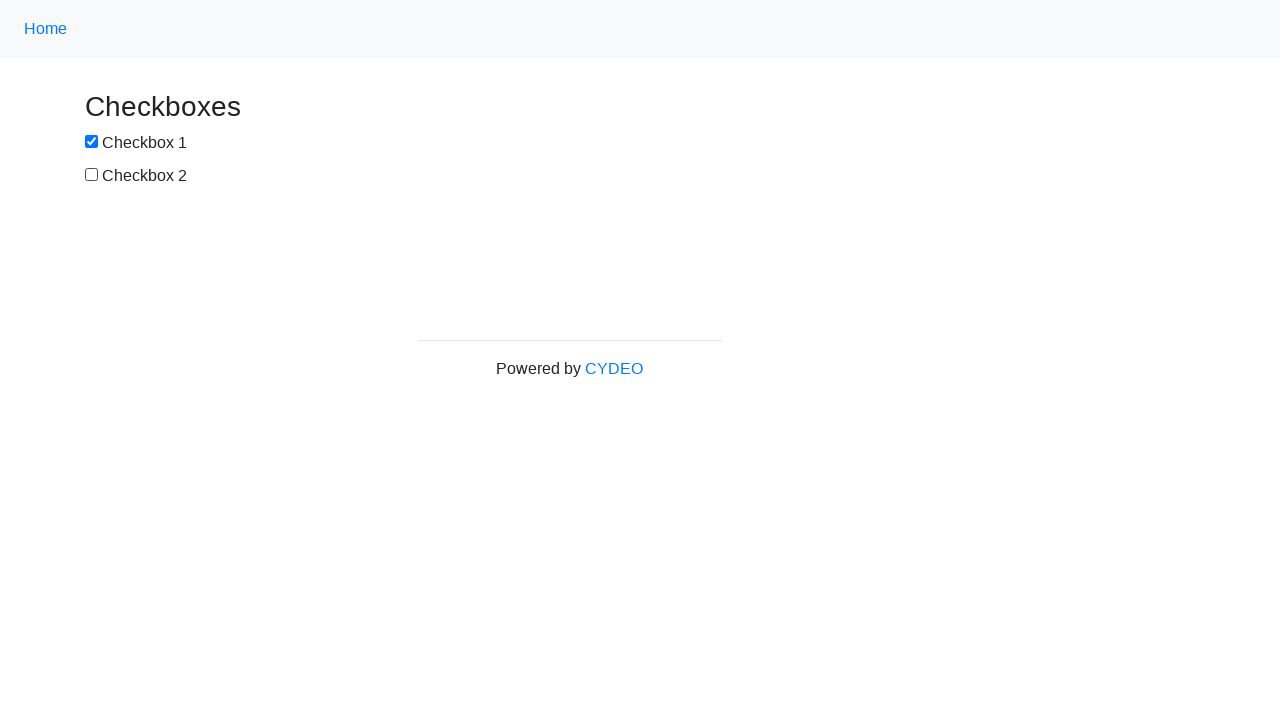

Verified checkbox 1 is now selected after clicking
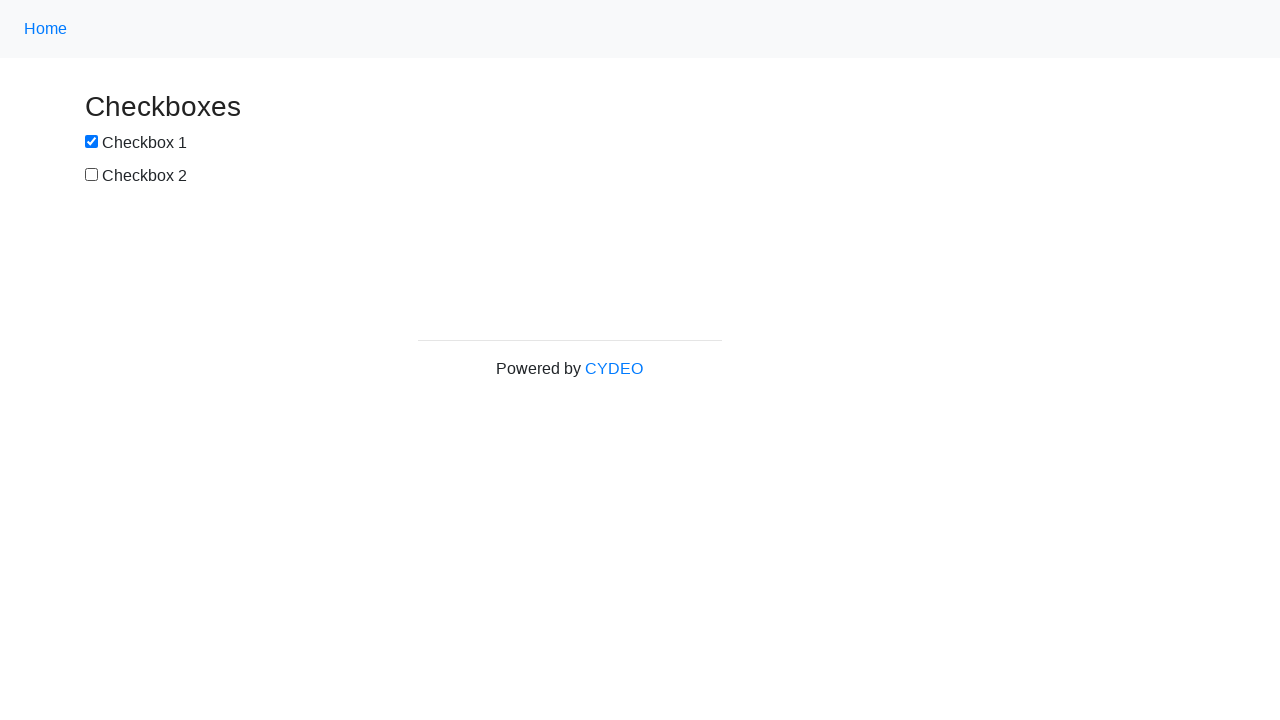

Verified checkbox 2 is now not selected after clicking
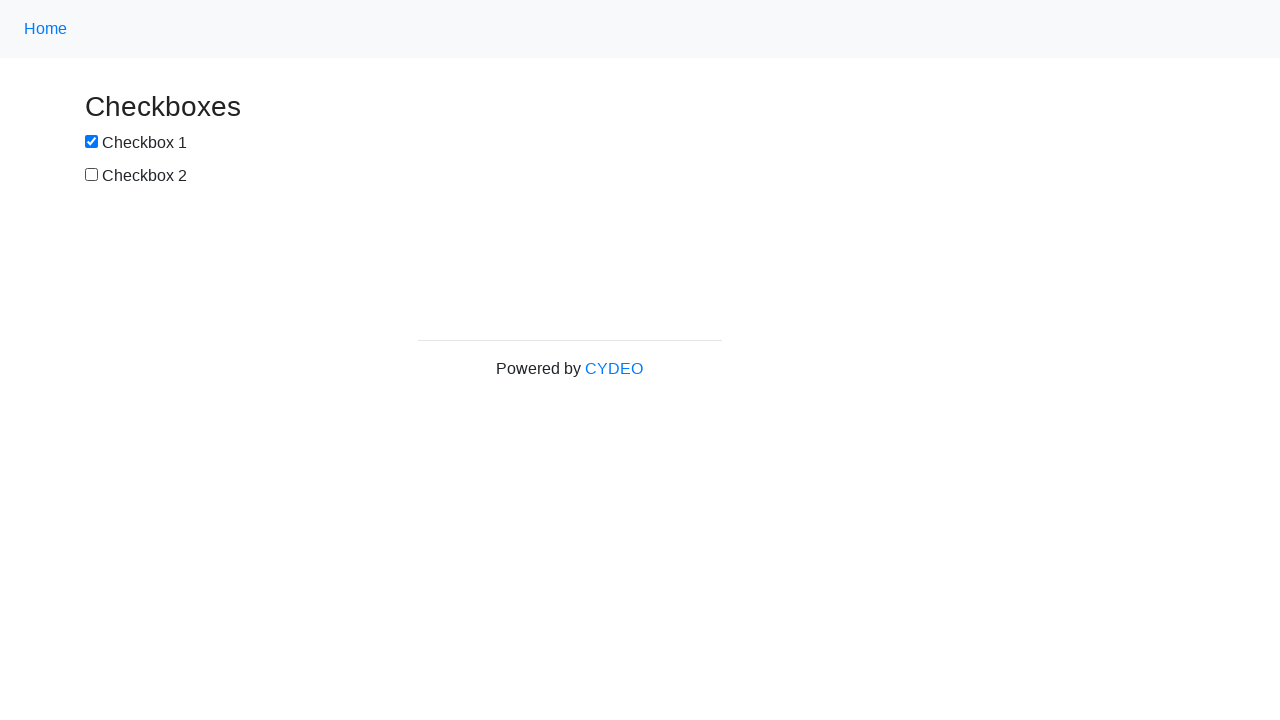

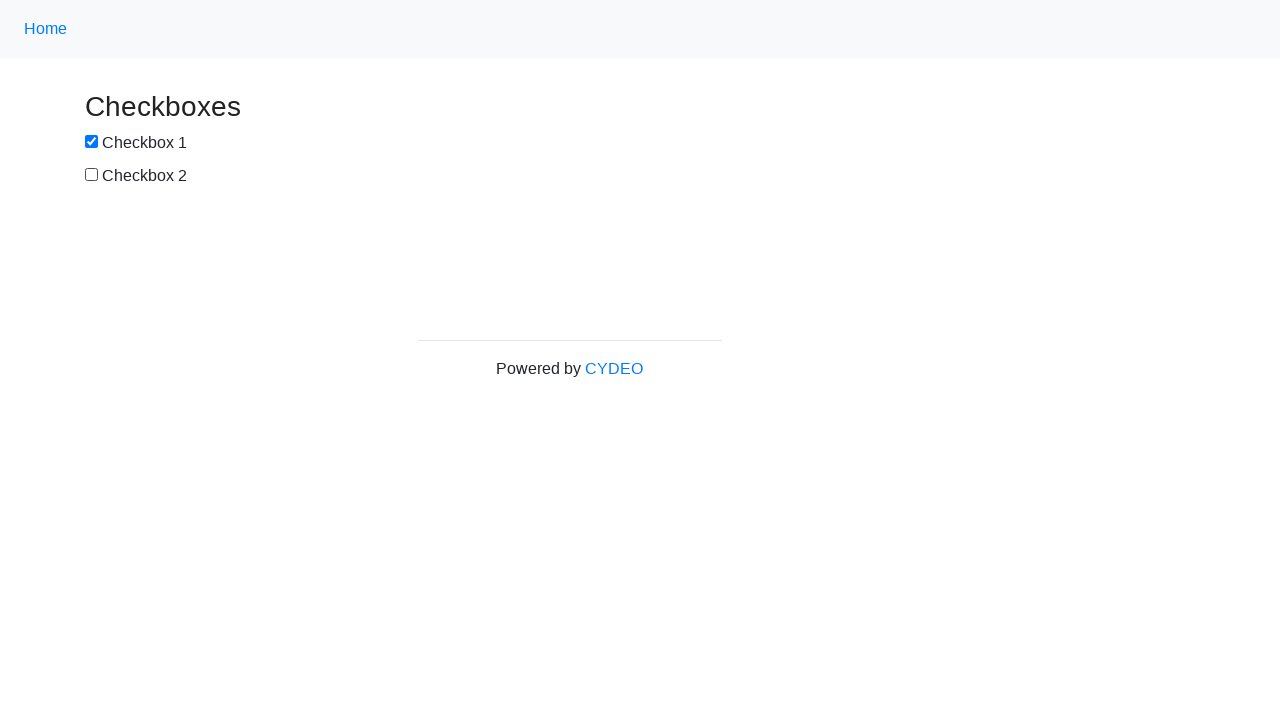